Tests a form submission by filling in user information fields including name, email, and addresses, then submitting the form

Starting URL: https://demoqa.com/text-box

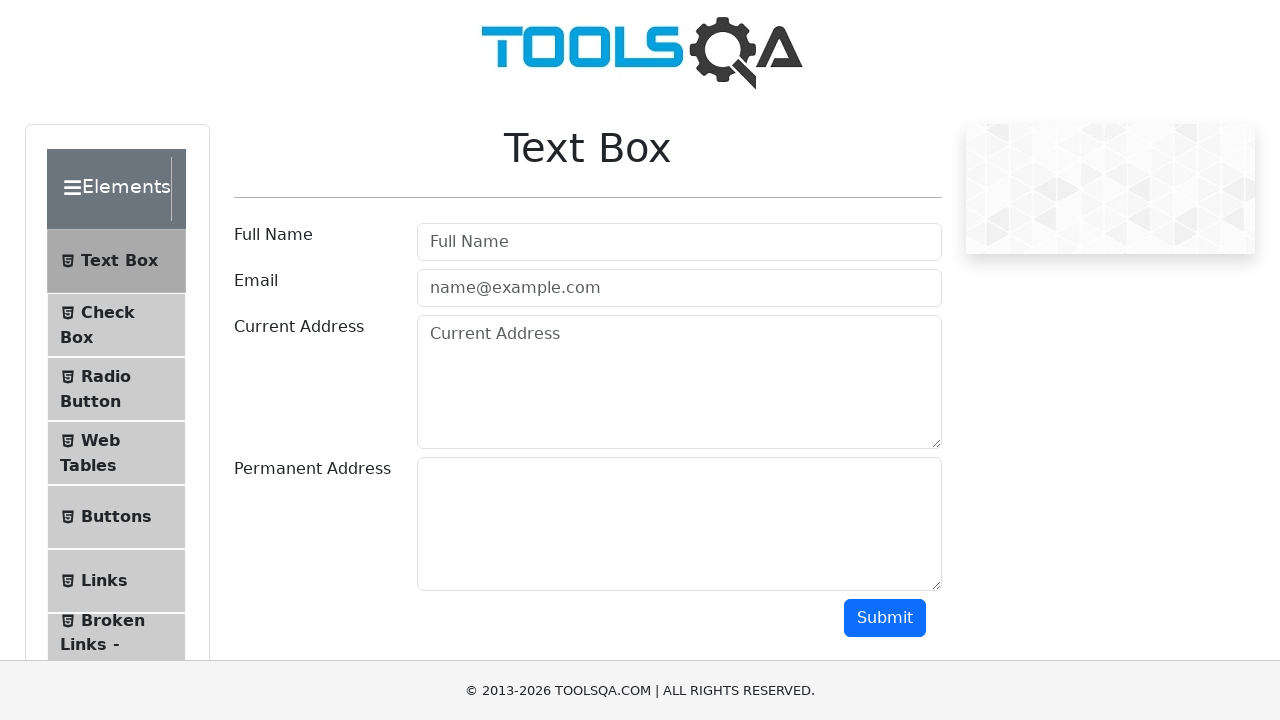

Filled username field with 'JuaraCoding' on #userName
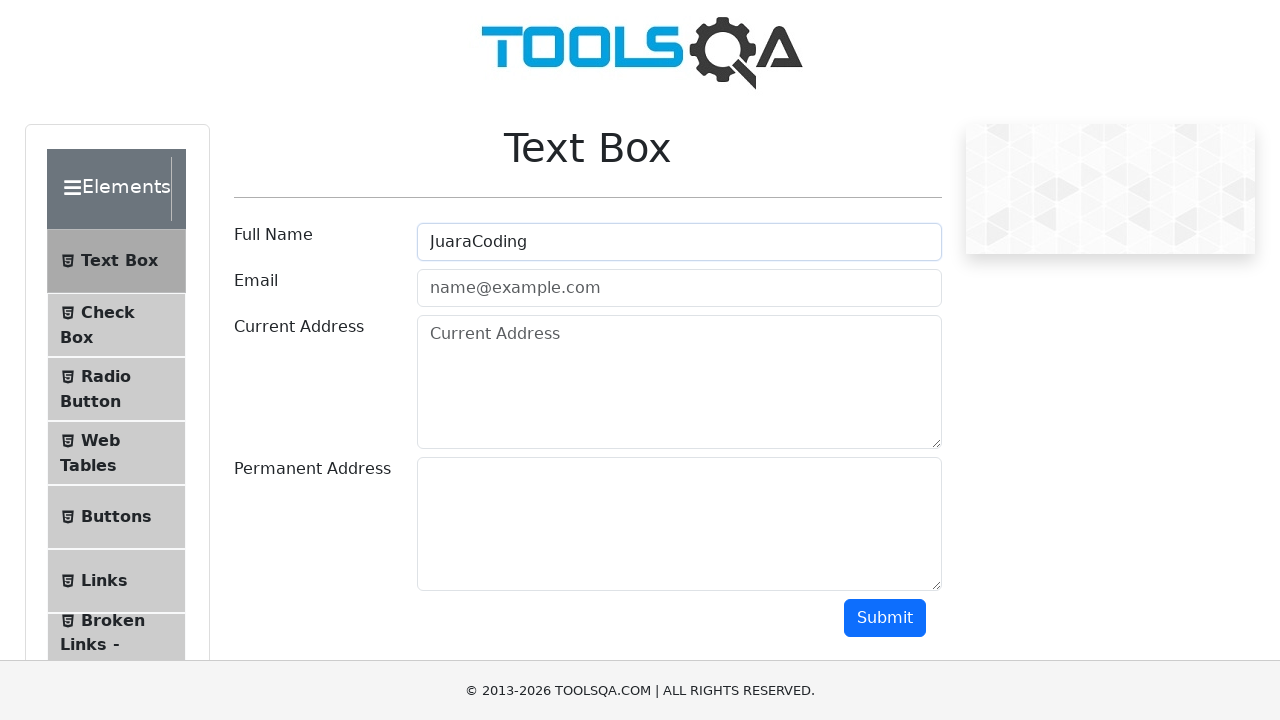

Filled email field with 'info@juaracoding.com' on #userEmail
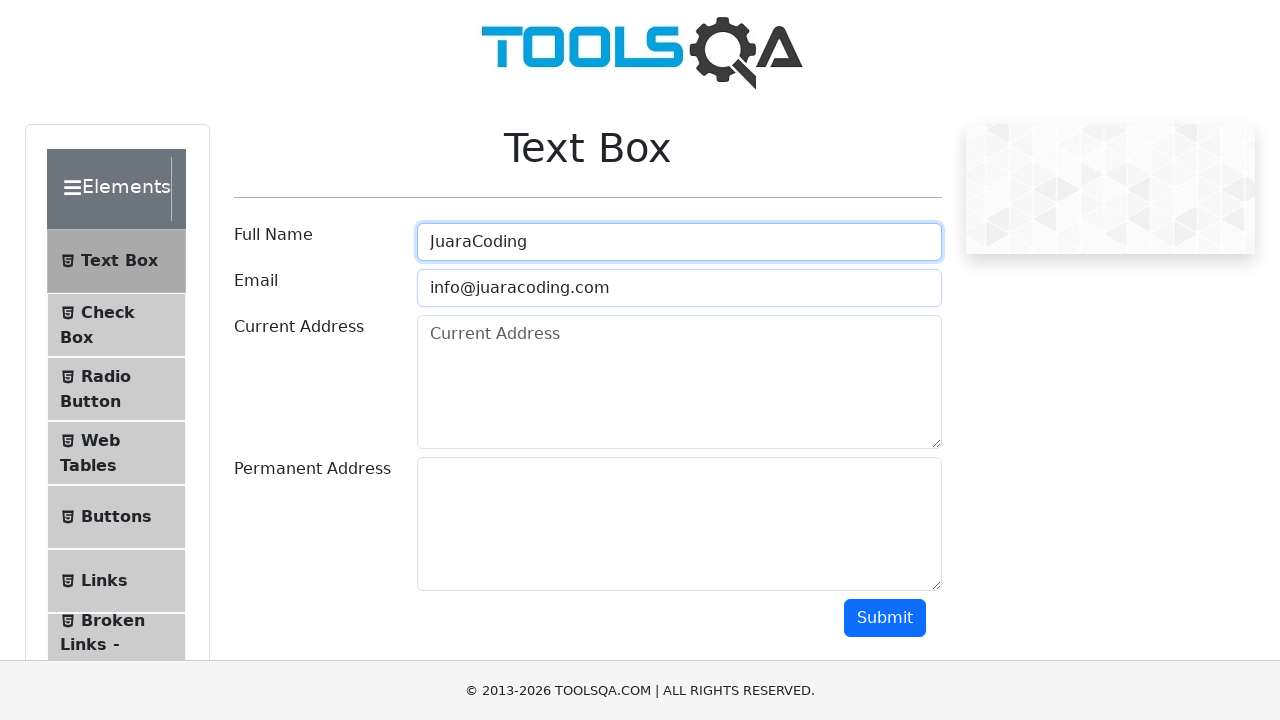

Filled current address field with 'Jakarta' on #currentAddress
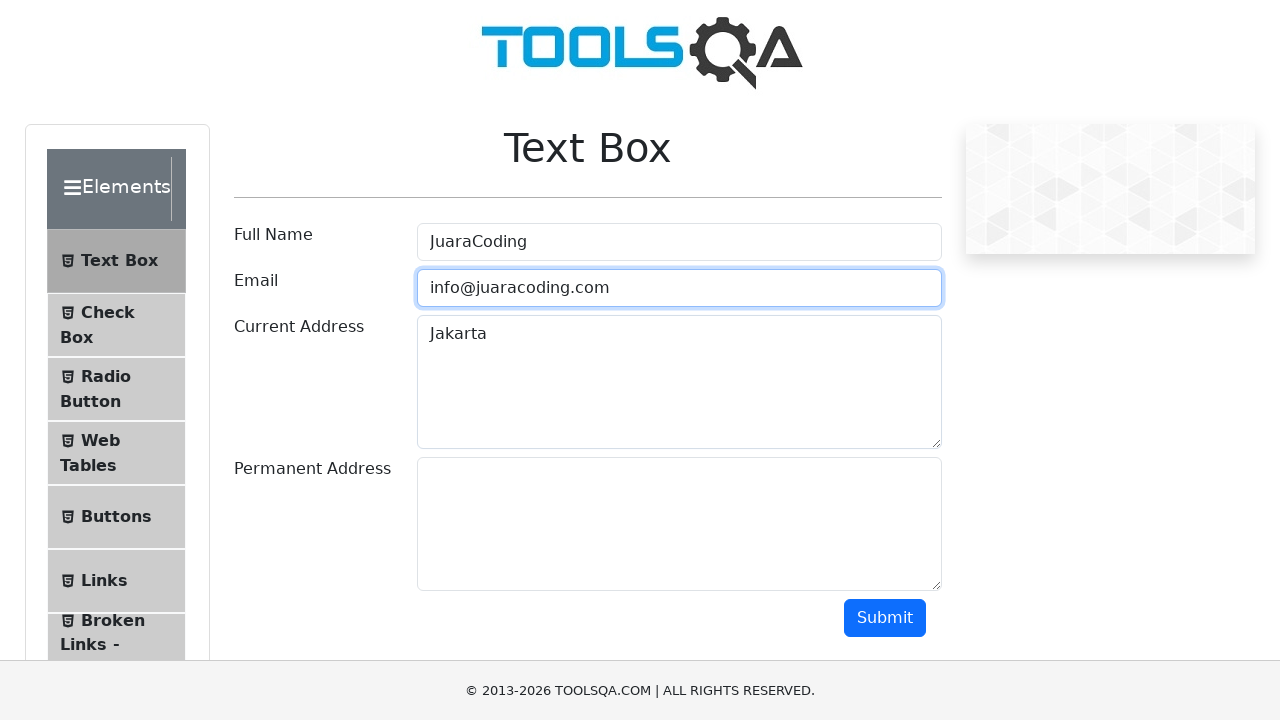

Filled permanent address field with 'Jakarta' on #permanentAddress
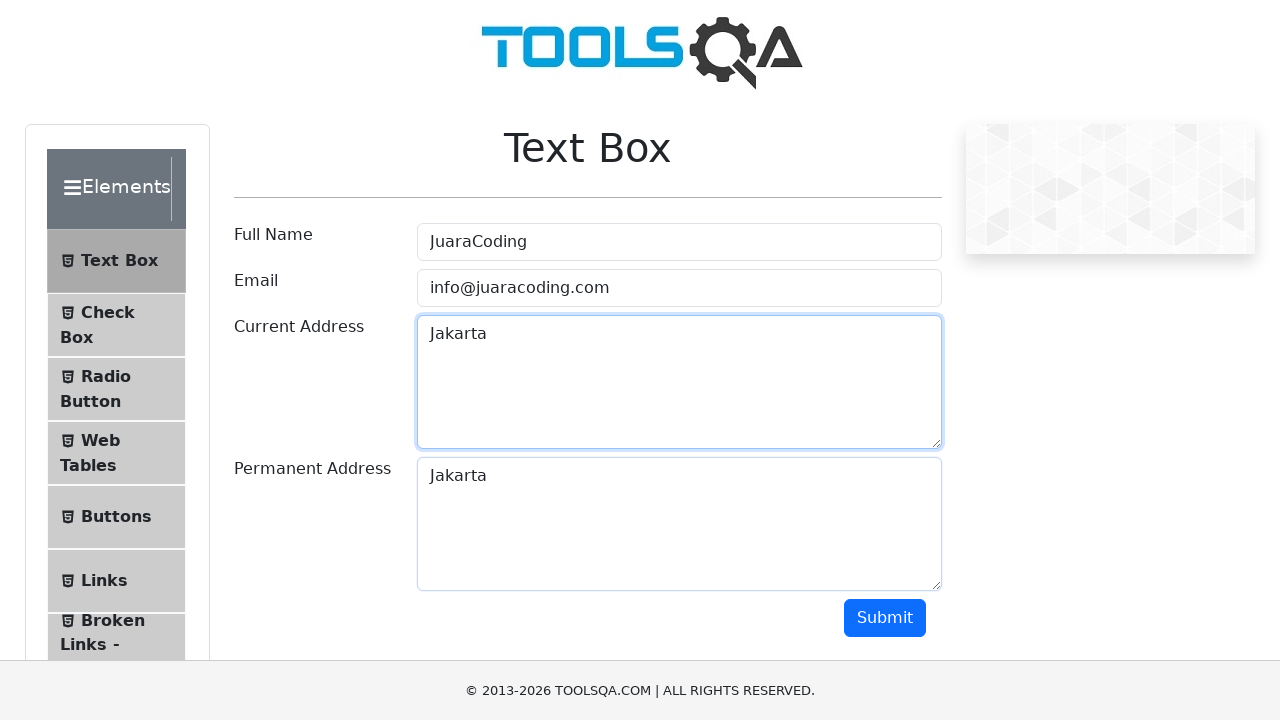

Scrolled down to make submit button visible
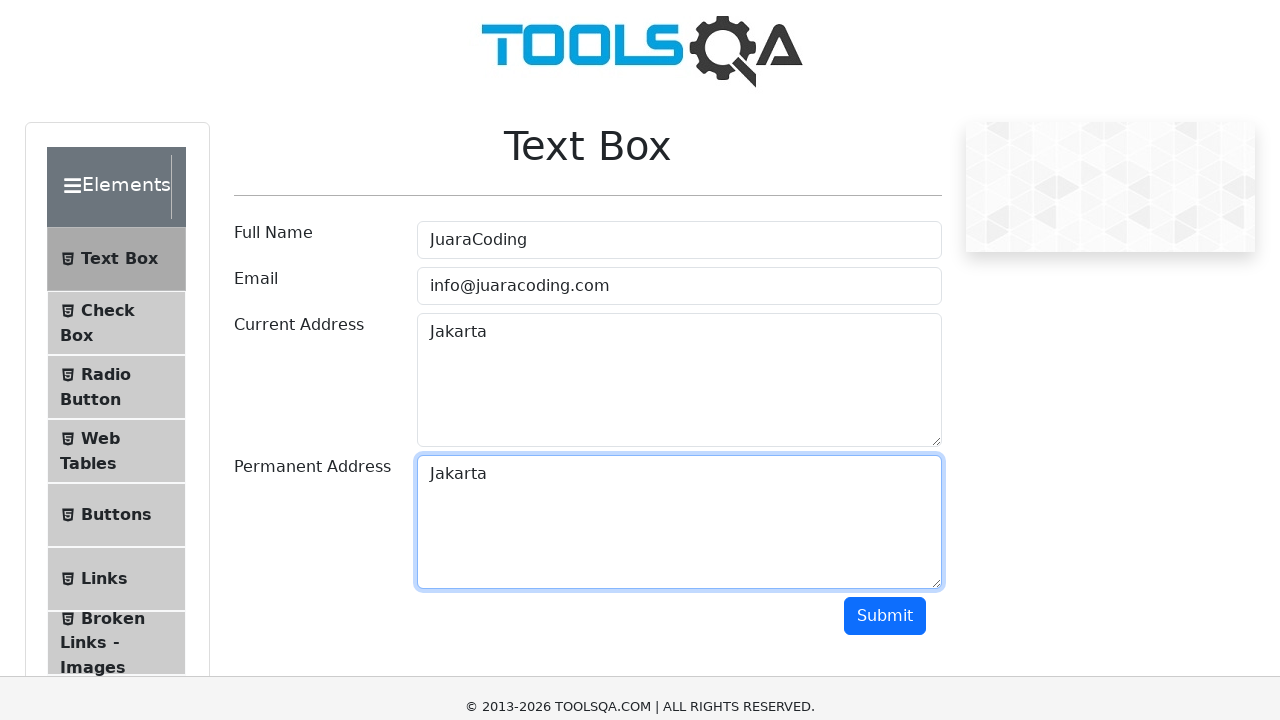

Clicked submit button to submit the form at (885, 19) on #submit
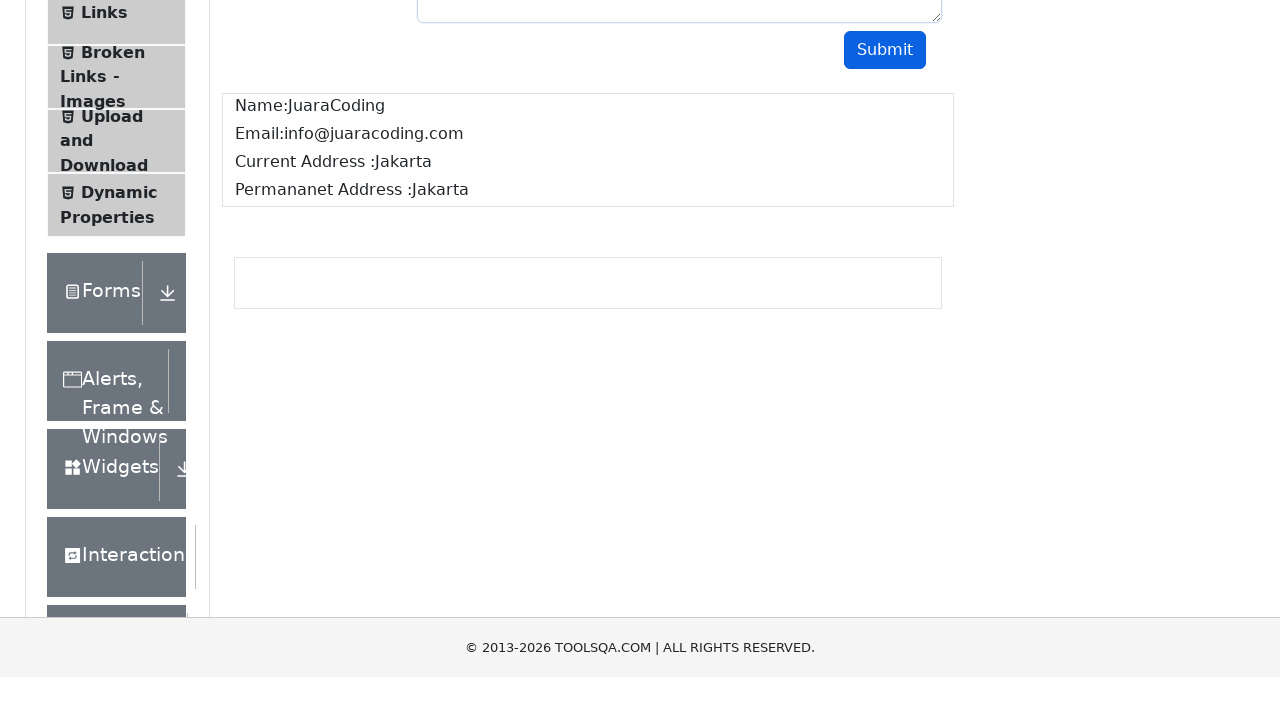

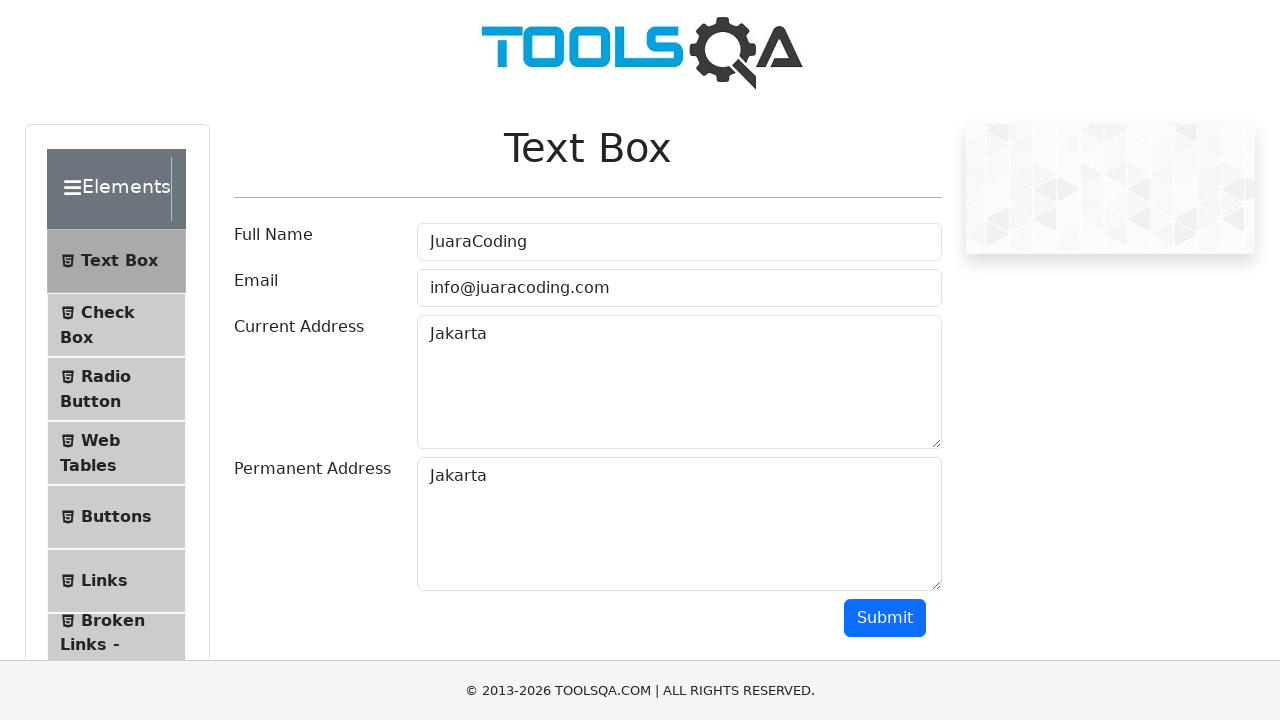